Tests e-commerce shopping flow by searching for products, adding "Cashews" to cart, and proceeding through checkout to place an order.

Starting URL: https://rahulshettyacademy.com/seleniumPractise/#/

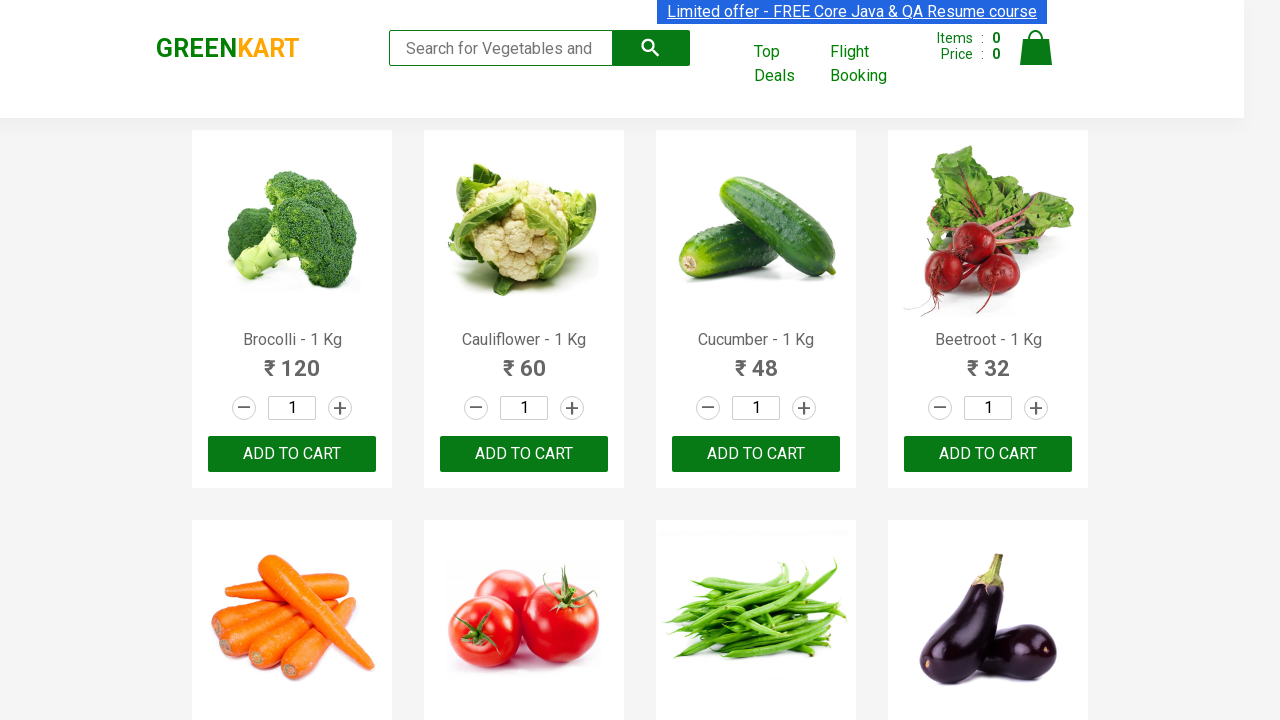

Filled search box with 'ca' to search for products on .search-keyword
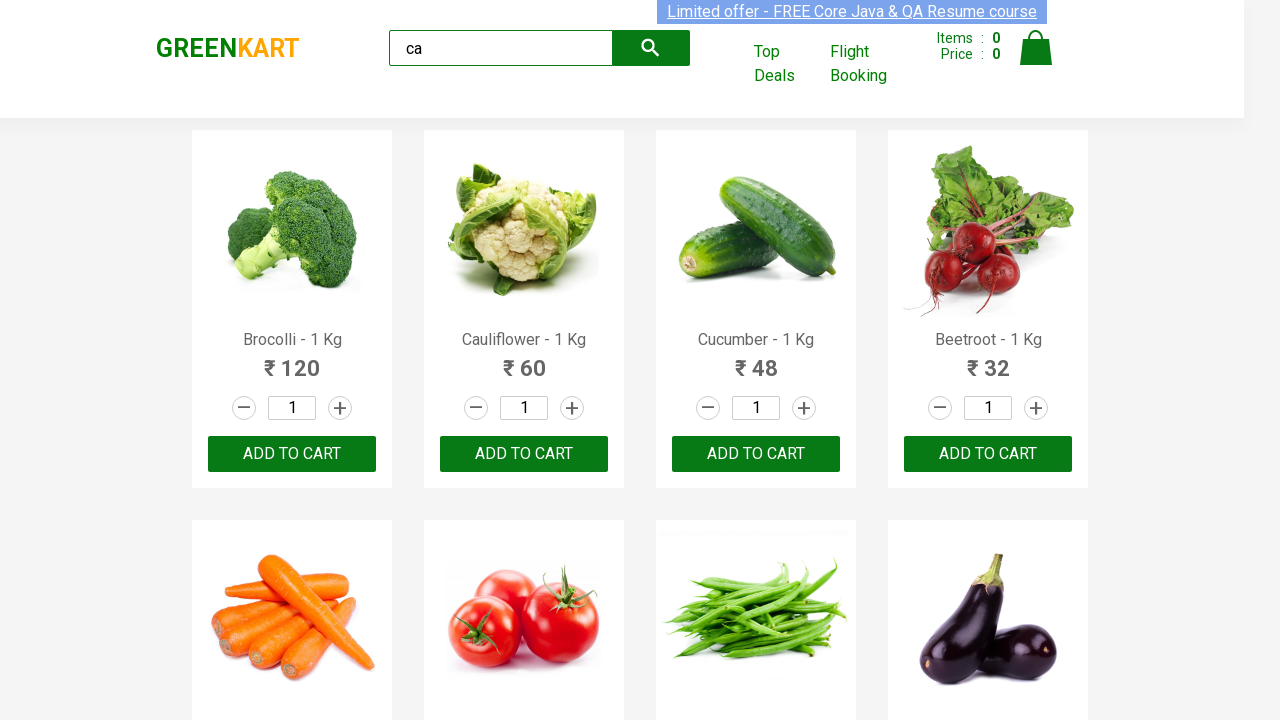

Waited 2 seconds for search results to load
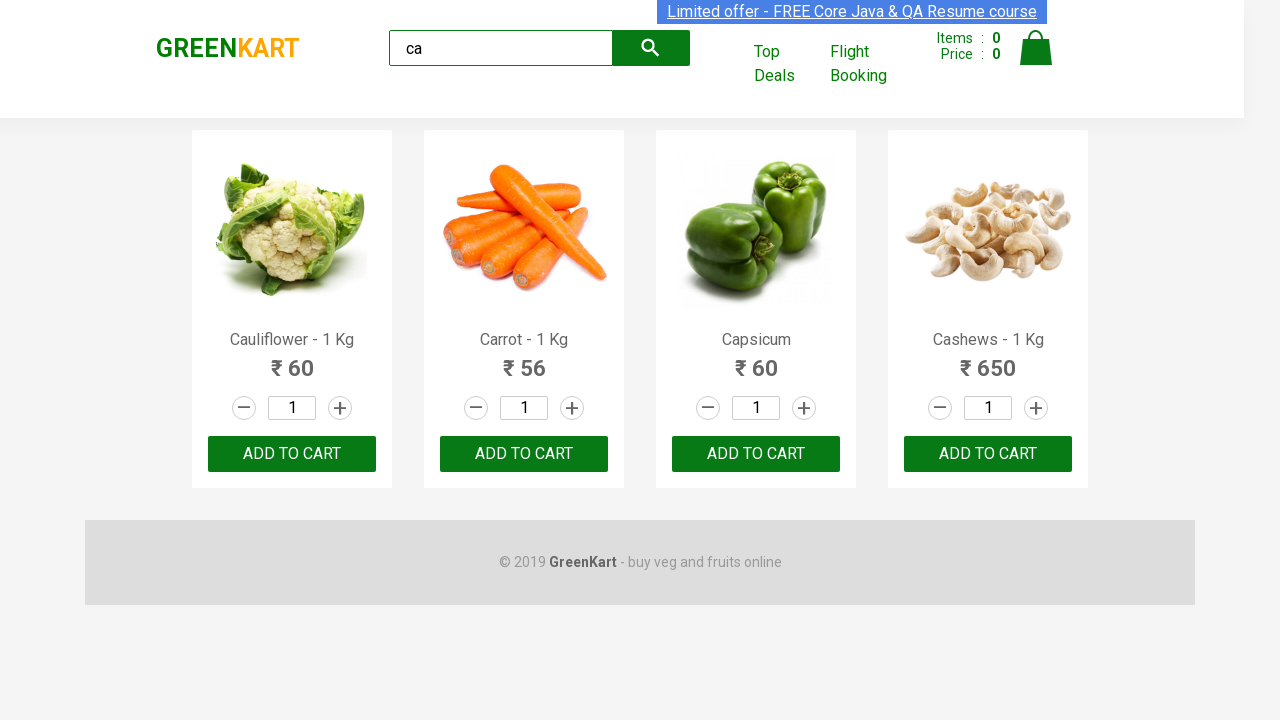

Located all product elements on the page
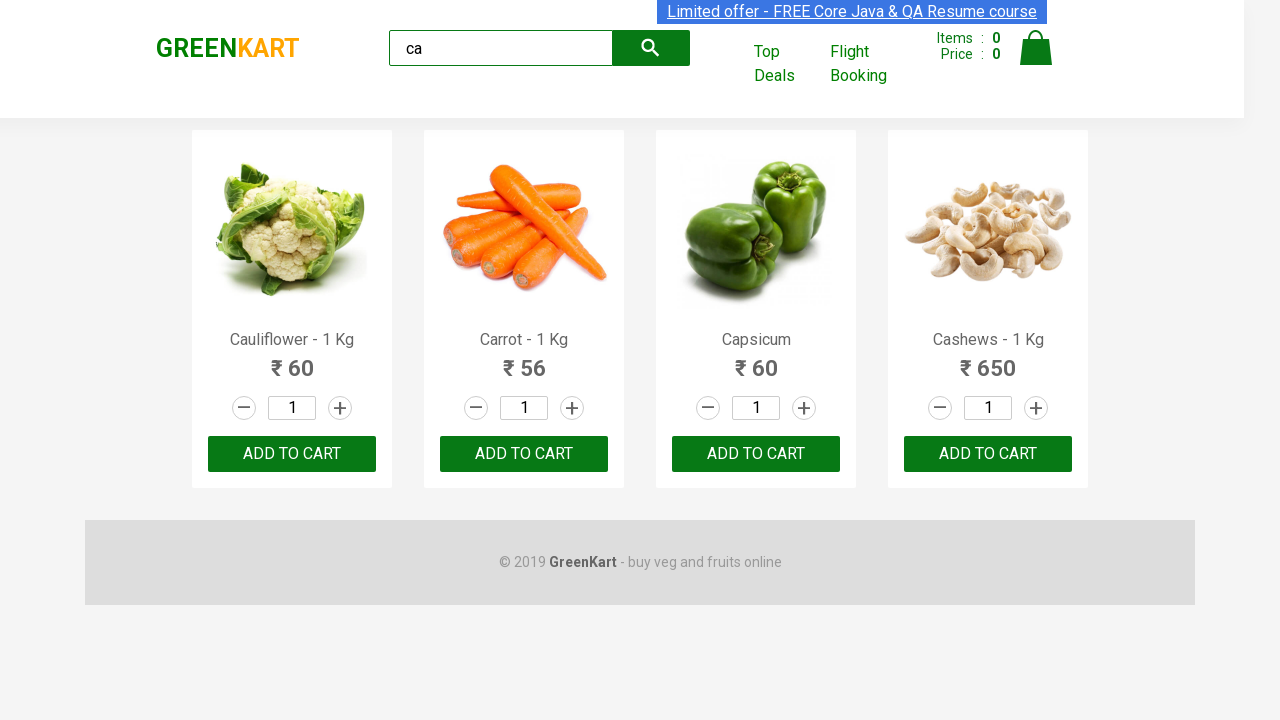

Found Cashews product and clicked 'Add to cart' button at (988, 454) on .products .product >> nth=3 >> button
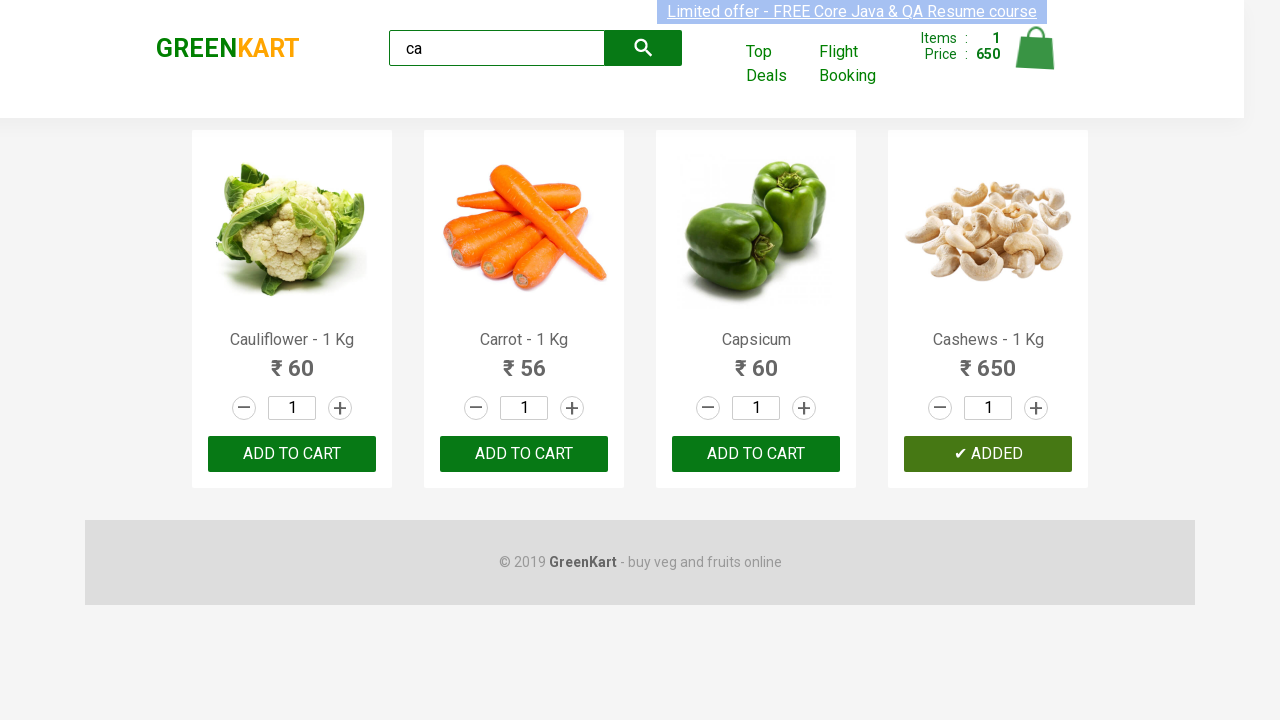

Clicked on cart icon to view shopping cart at (1036, 48) on .cart-icon > img
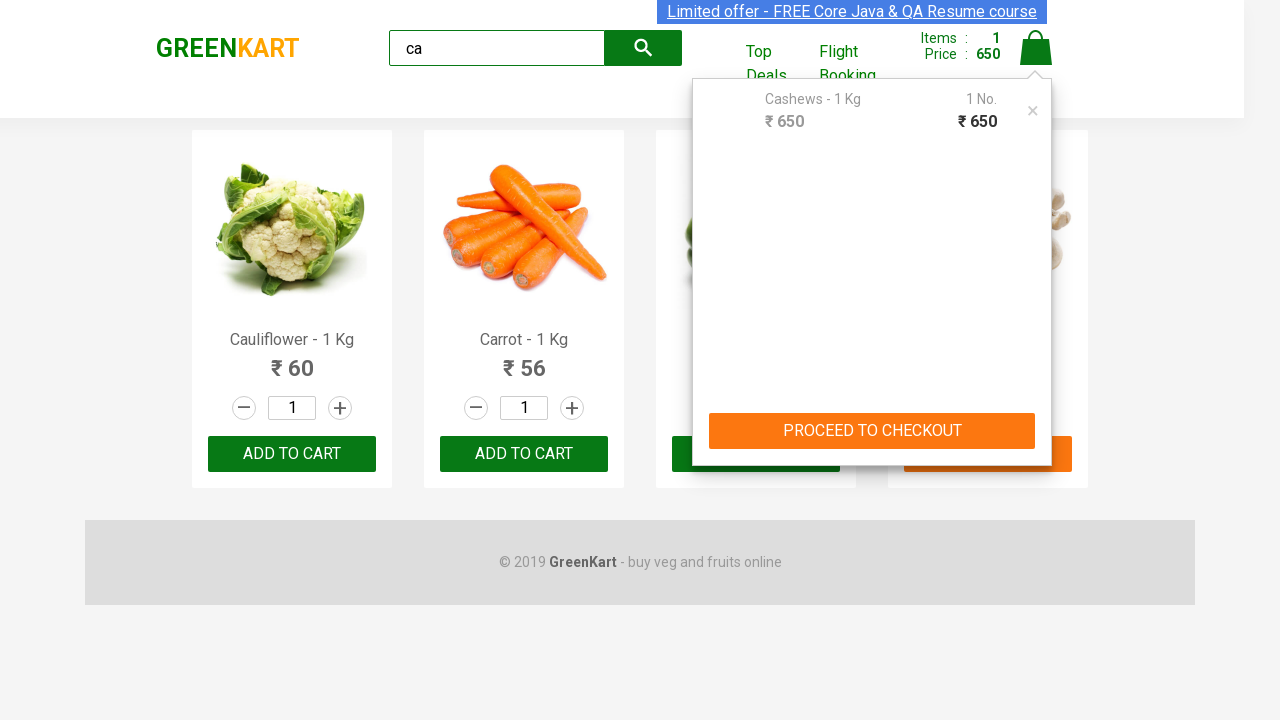

Clicked 'PROCEED TO CHECKOUT' button at (872, 431) on text=PROCEED TO CHECKOUT
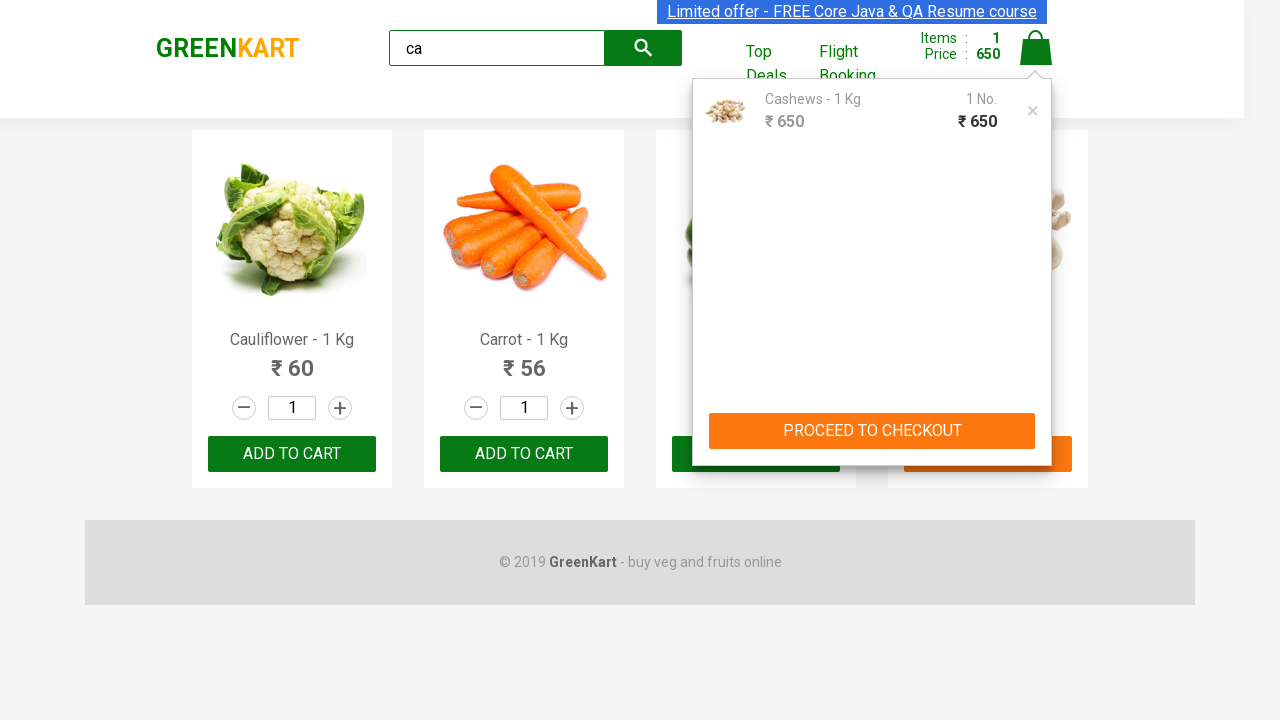

Clicked 'Place Order' button to complete purchase at (1036, 420) on text=Place Order
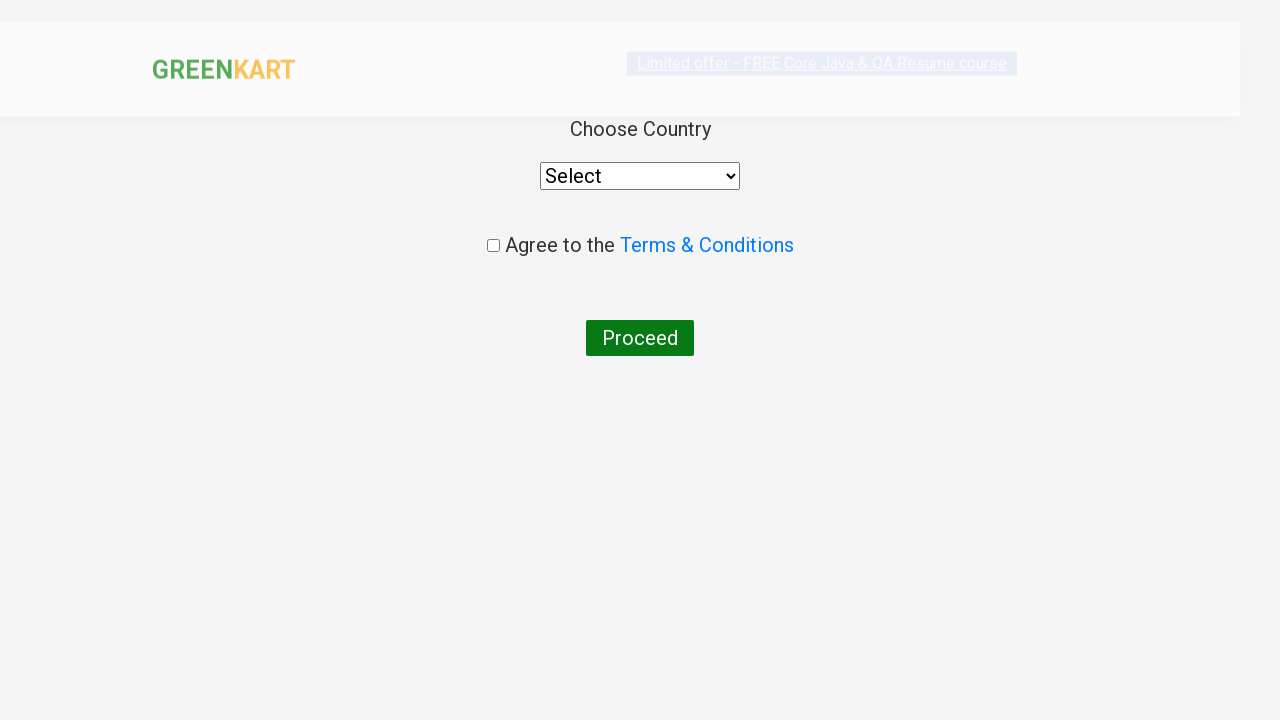

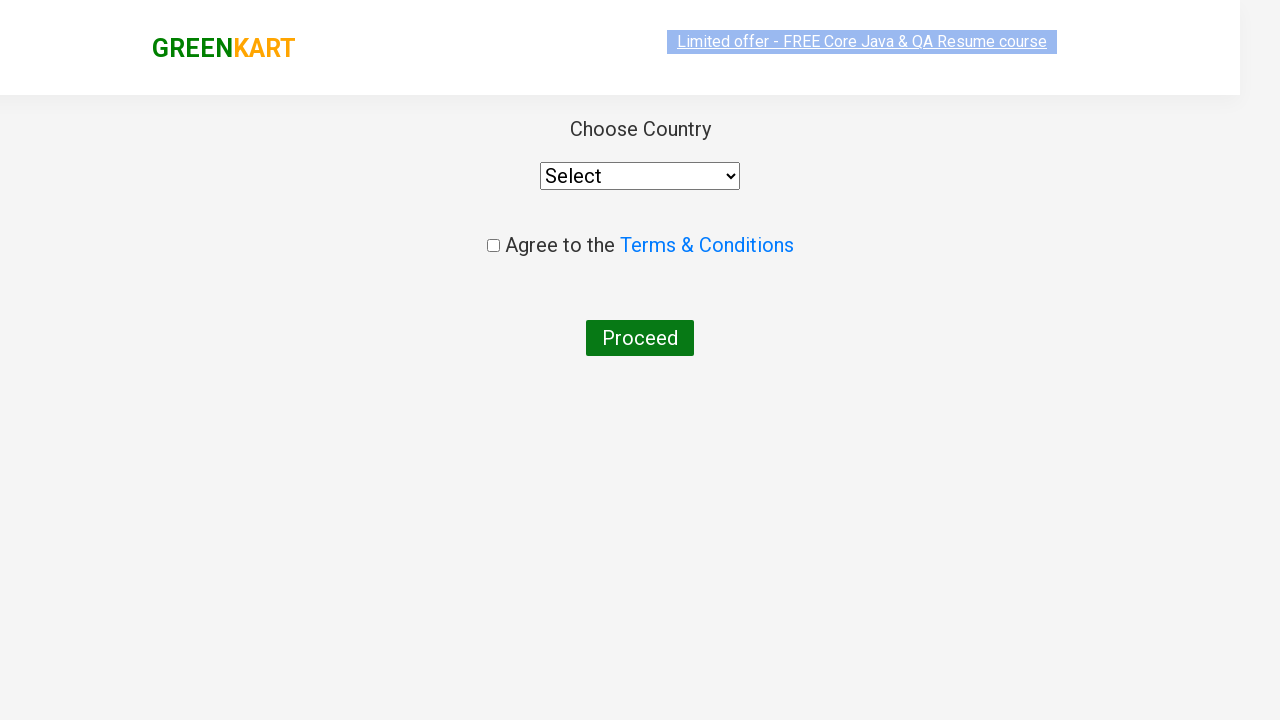